Tests file upload functionality by uploading a file and verifying the upload was successful

Starting URL: https://the-internet.herokuapp.com/upload

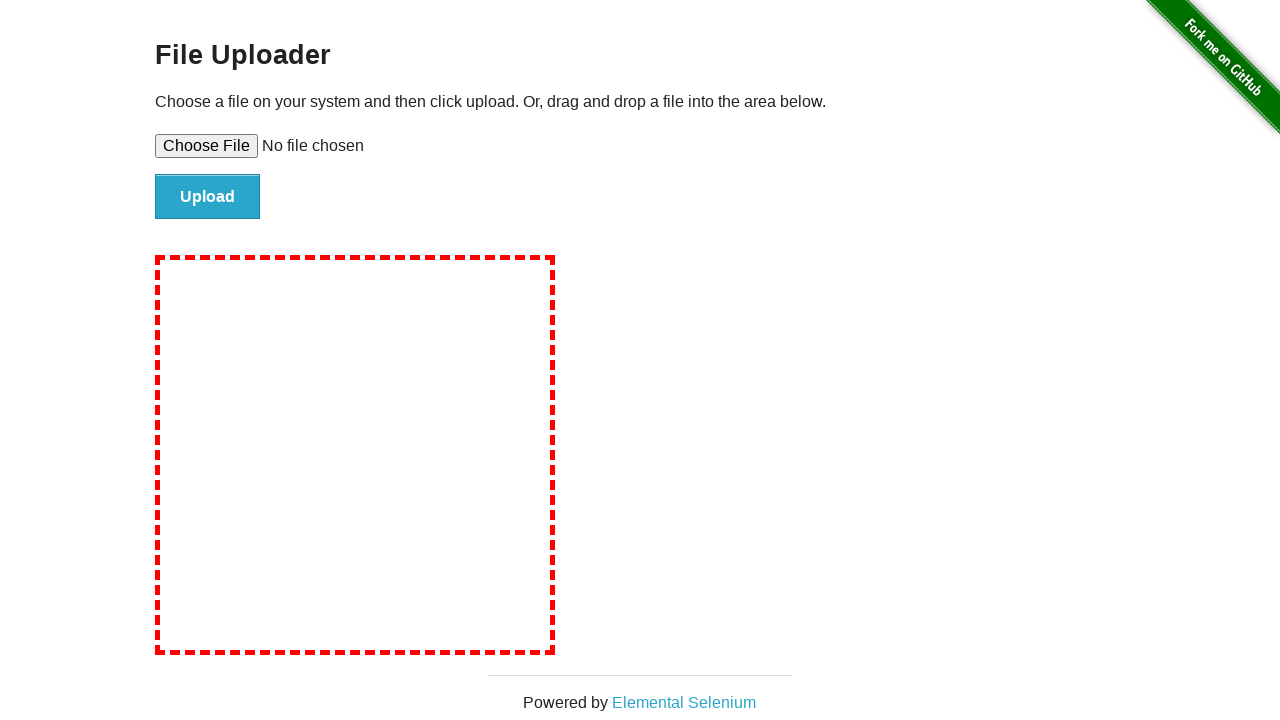

Created temporary test file for upload
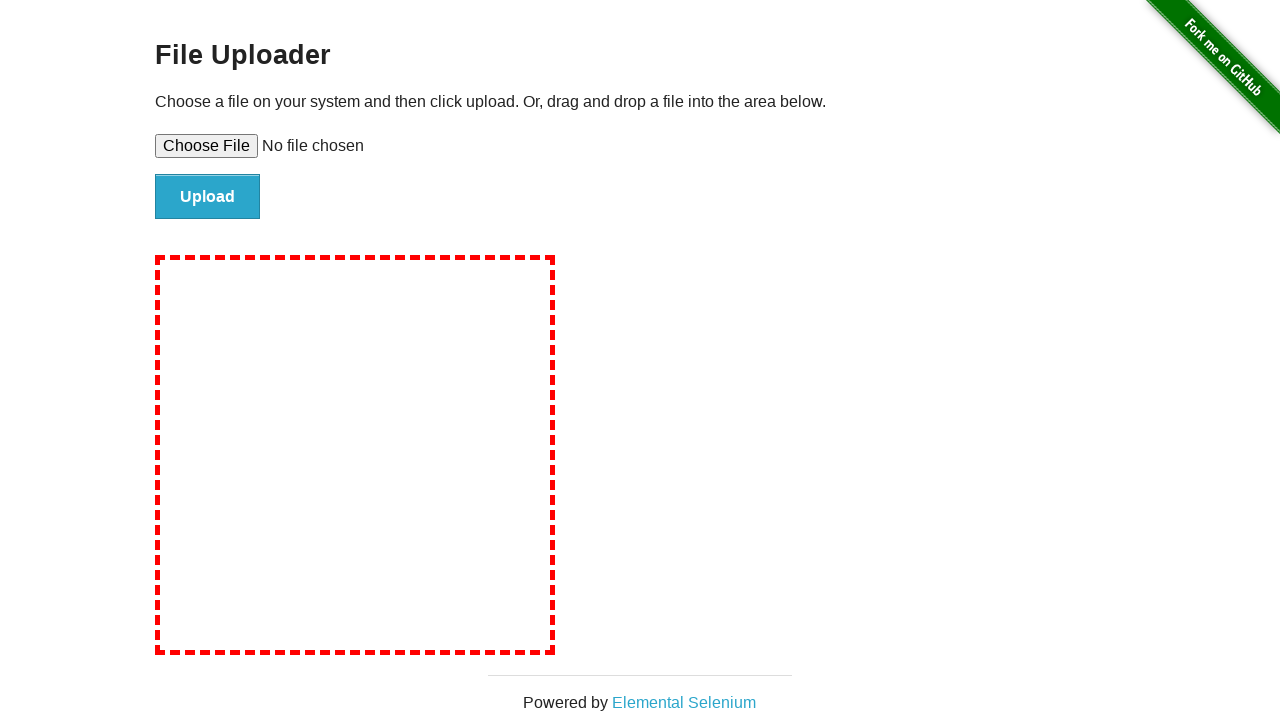

Selected file for upload using file input
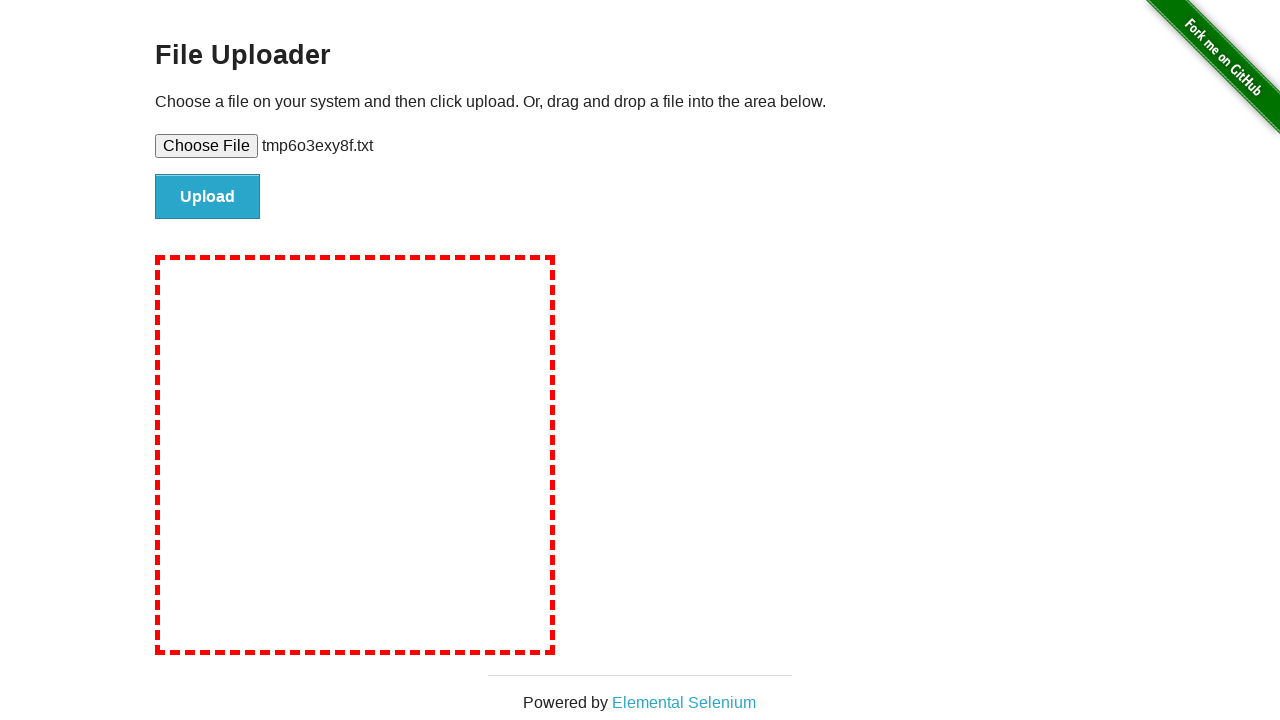

Clicked file submit button at (208, 197) on #file-submit
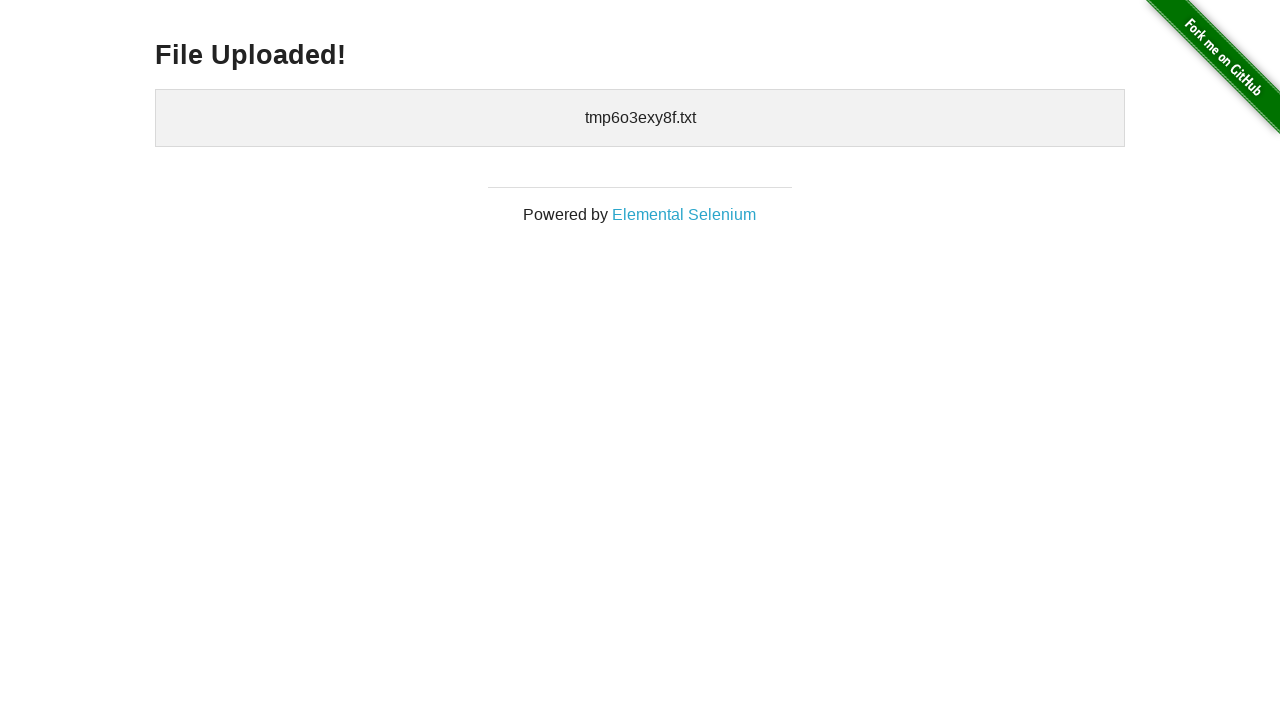

Upload success message appeared
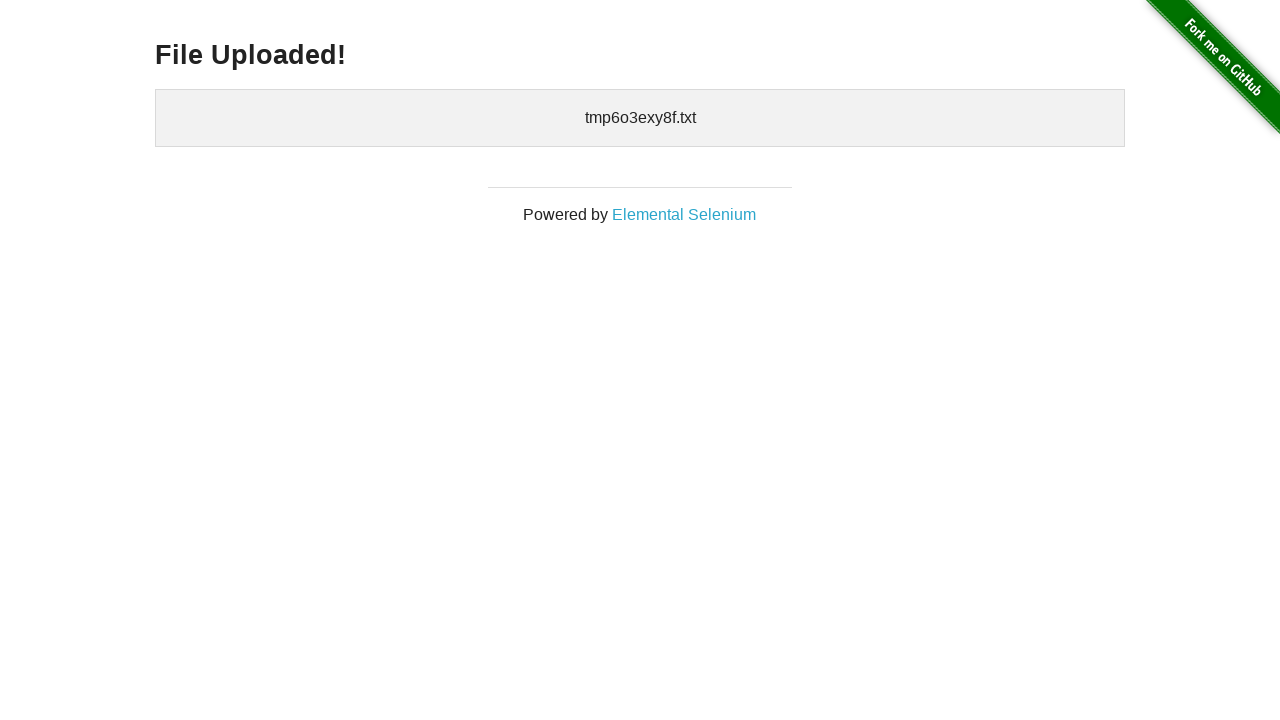

Verified 'File Uploaded!' message in h3 element
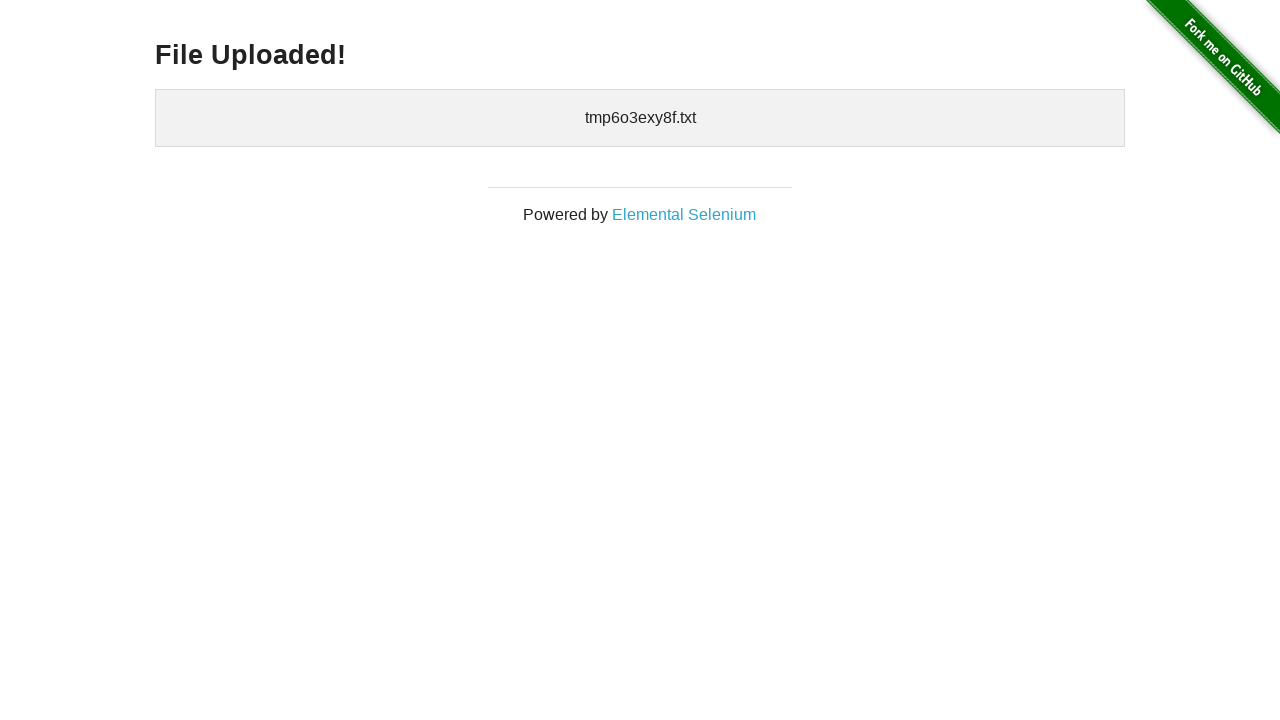

Cleaned up temporary file
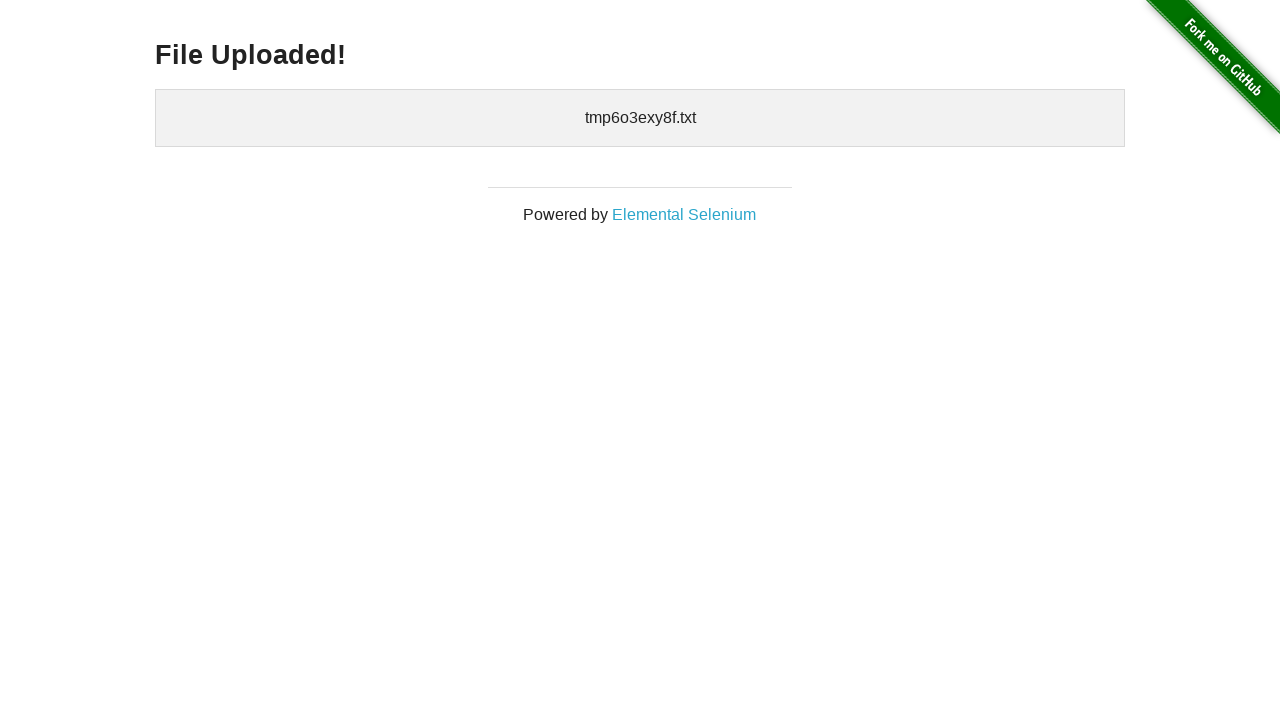

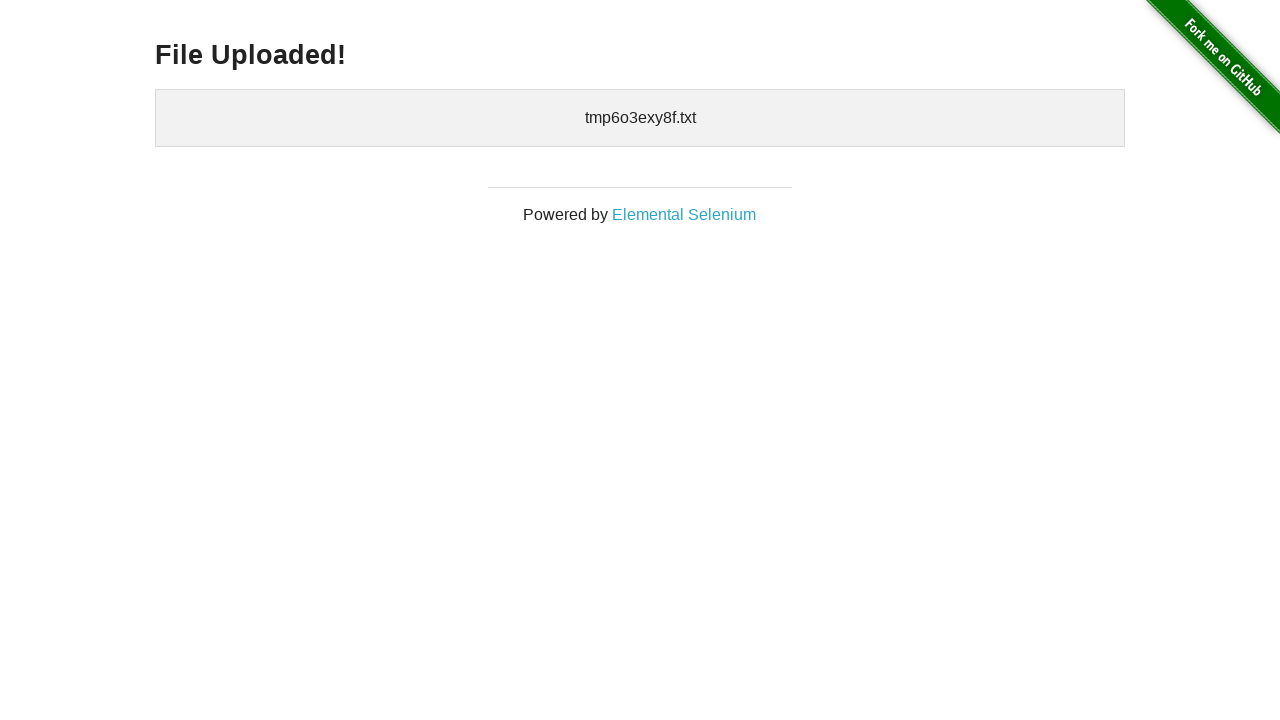